Tests form interactions on a practice page by clicking a checkbox, selecting a matching dropdown option, entering text in an input field, triggering an alert, and verifying the alert message contains the expected text.

Starting URL: http://qaclickacademy.com/practice.php

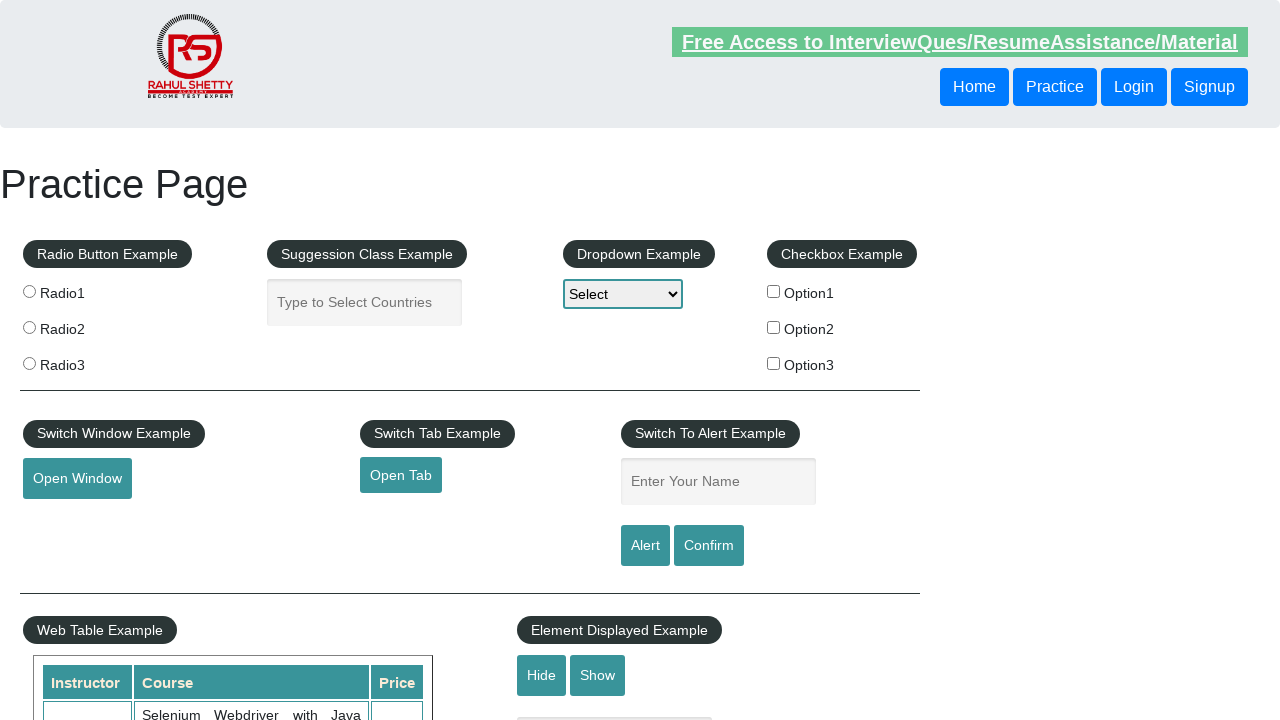

Clicked the second checkbox (Option2) at (774, 327) on xpath=//*[@id='checkbox-example']/fieldset/label[2]/input
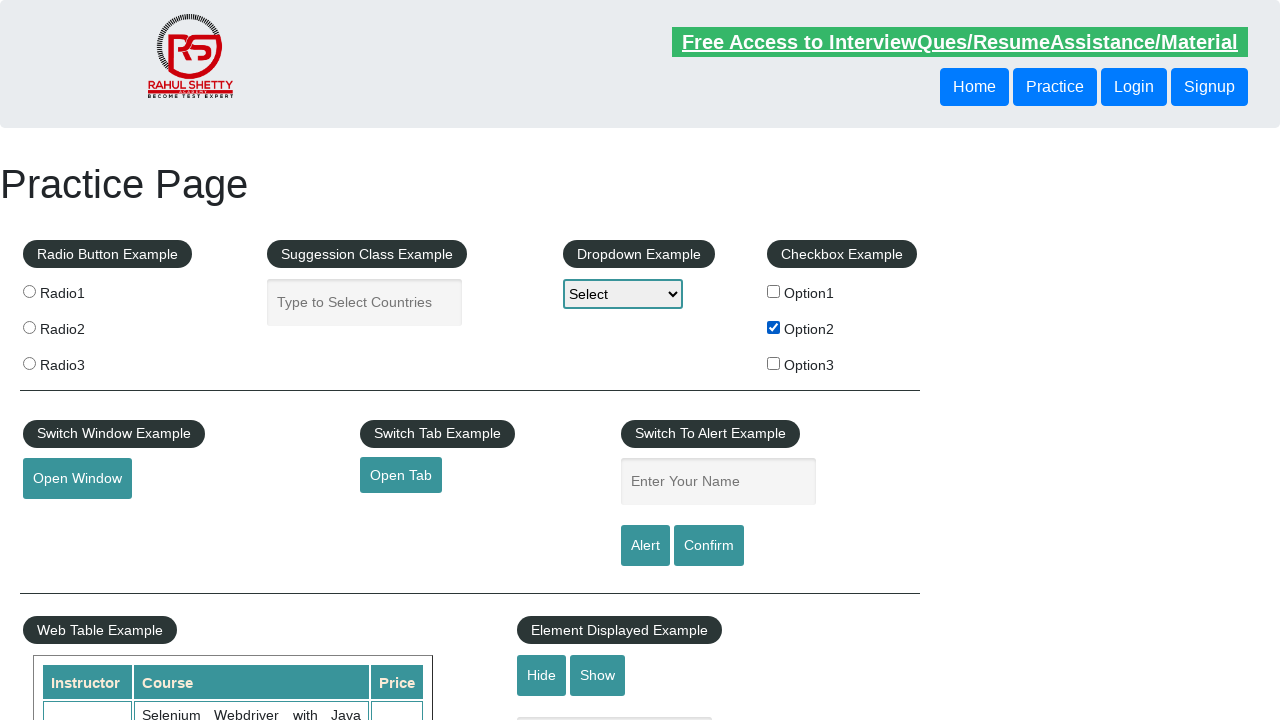

Retrieved checkbox label text: 'Option2'
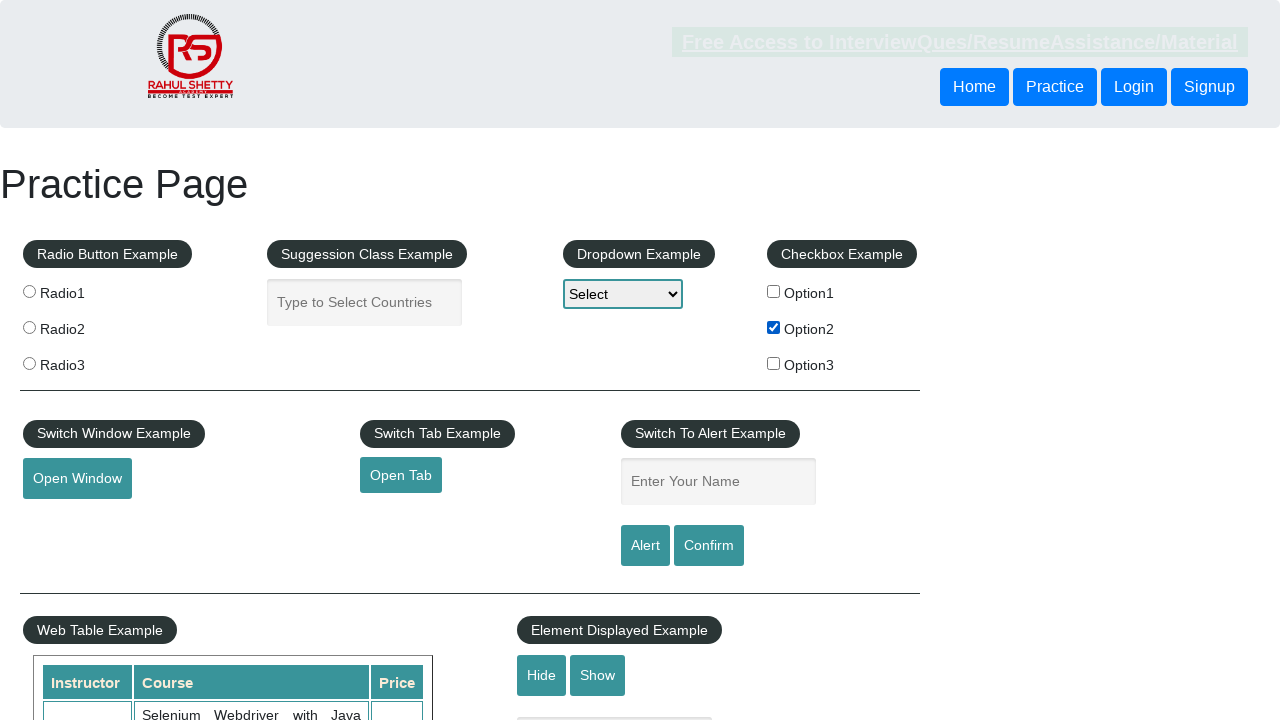

Selected dropdown option matching checkbox text: 'Option2' on #dropdown-class-example
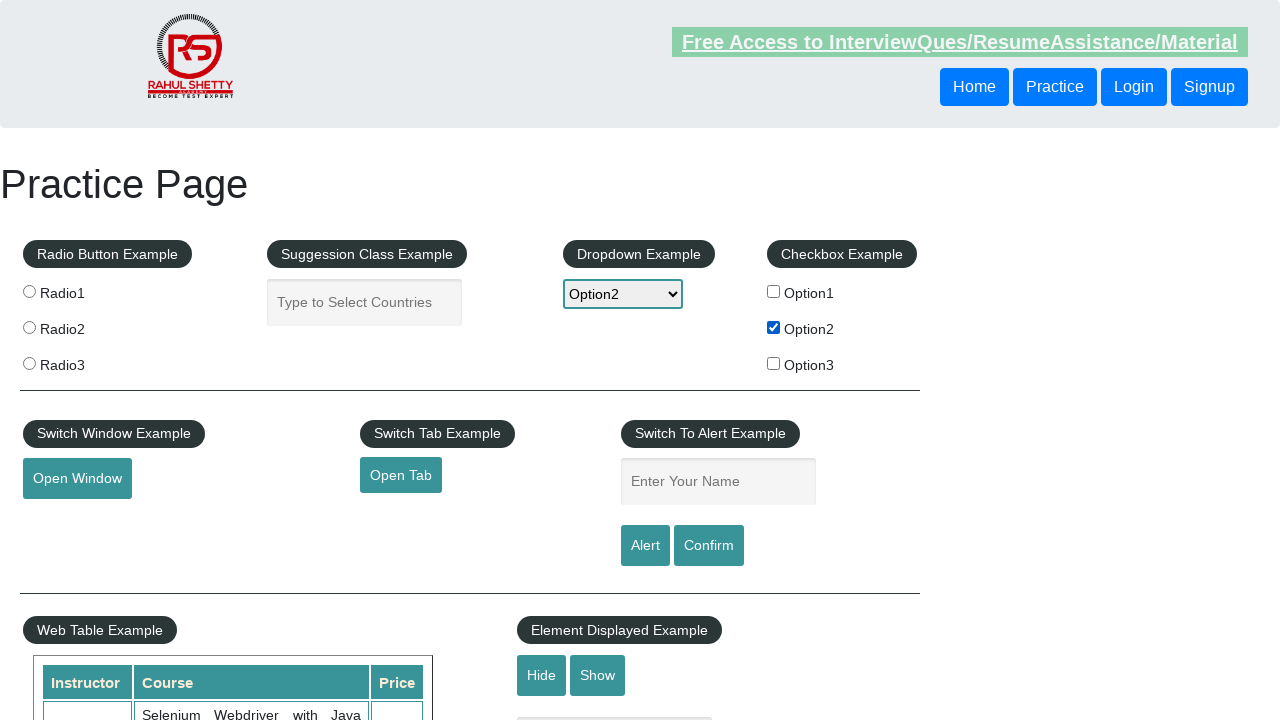

Entered text 'Option2' into name input field on input[name='enter-name']
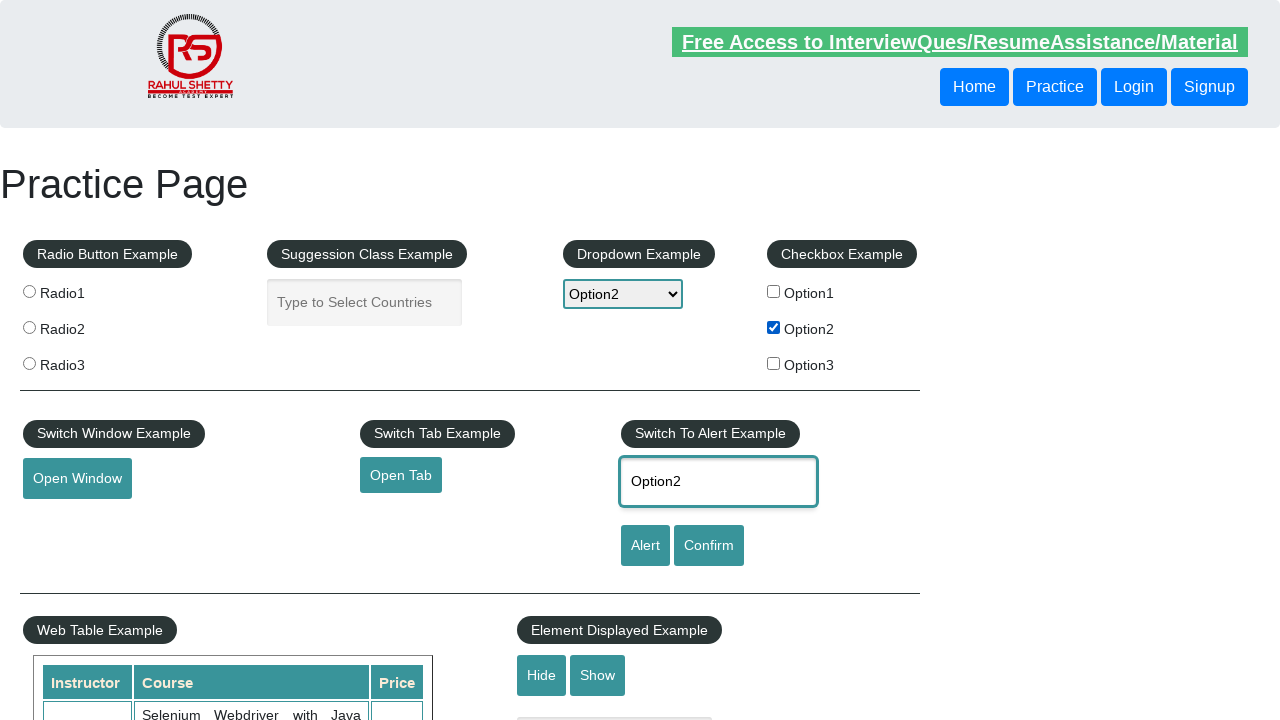

Clicked the alert button at (645, 546) on #alertbtn
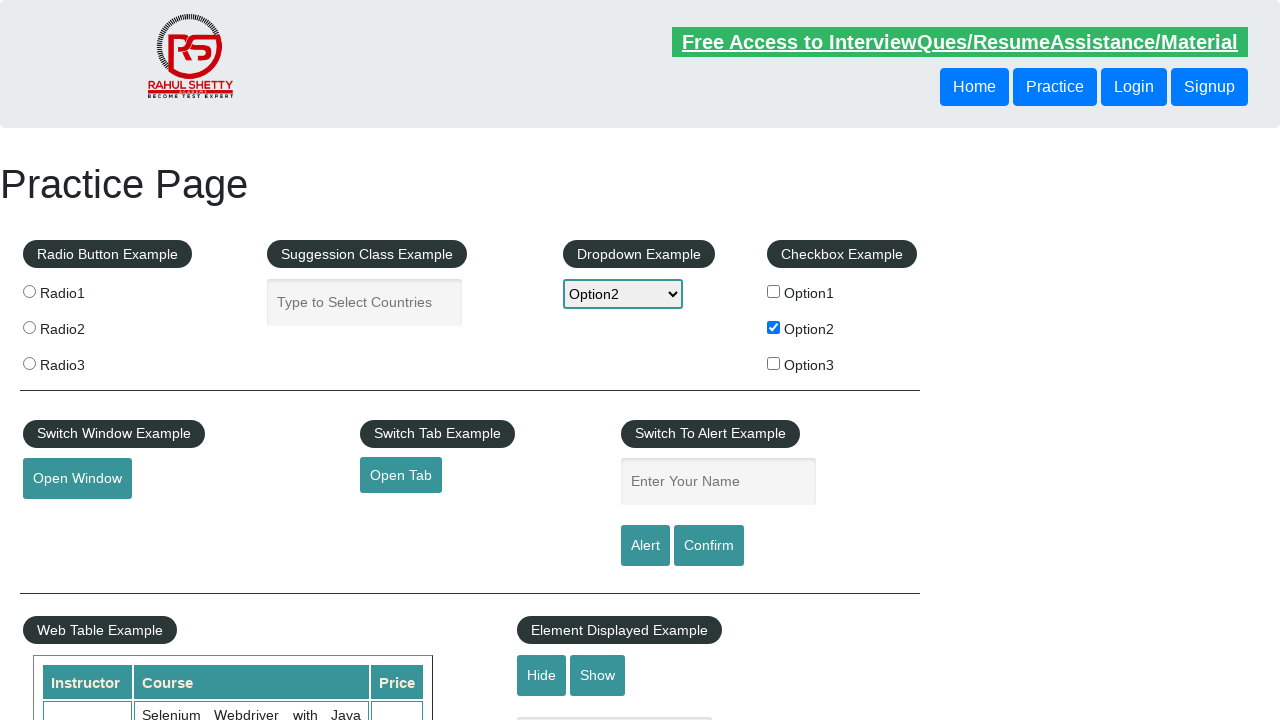

Set up alert dialog handler to accept alerts
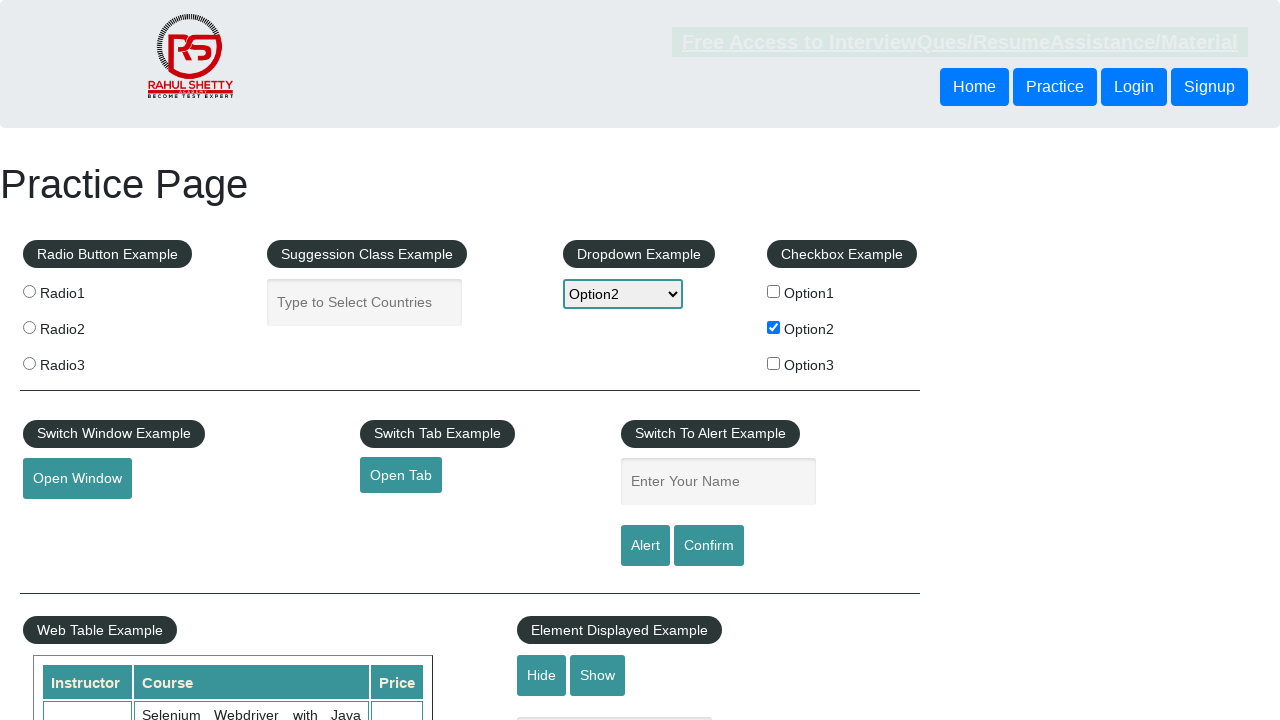

Waited 500ms for alert to be processed
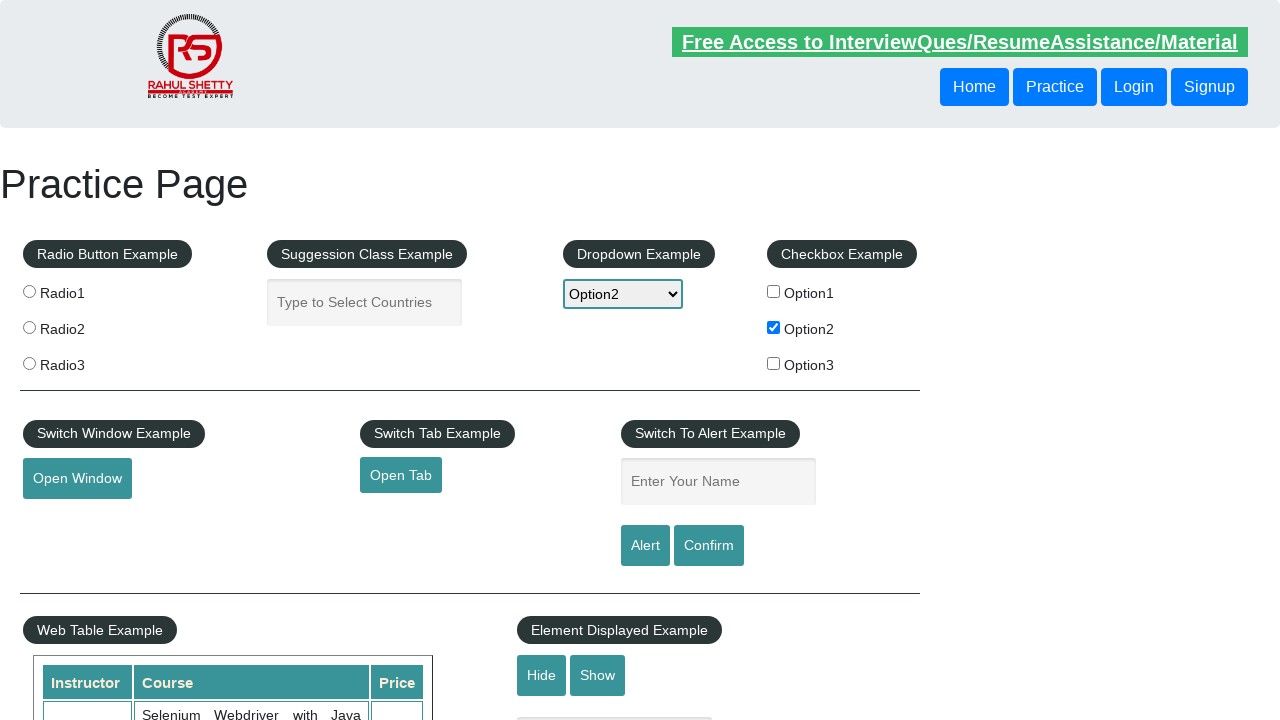

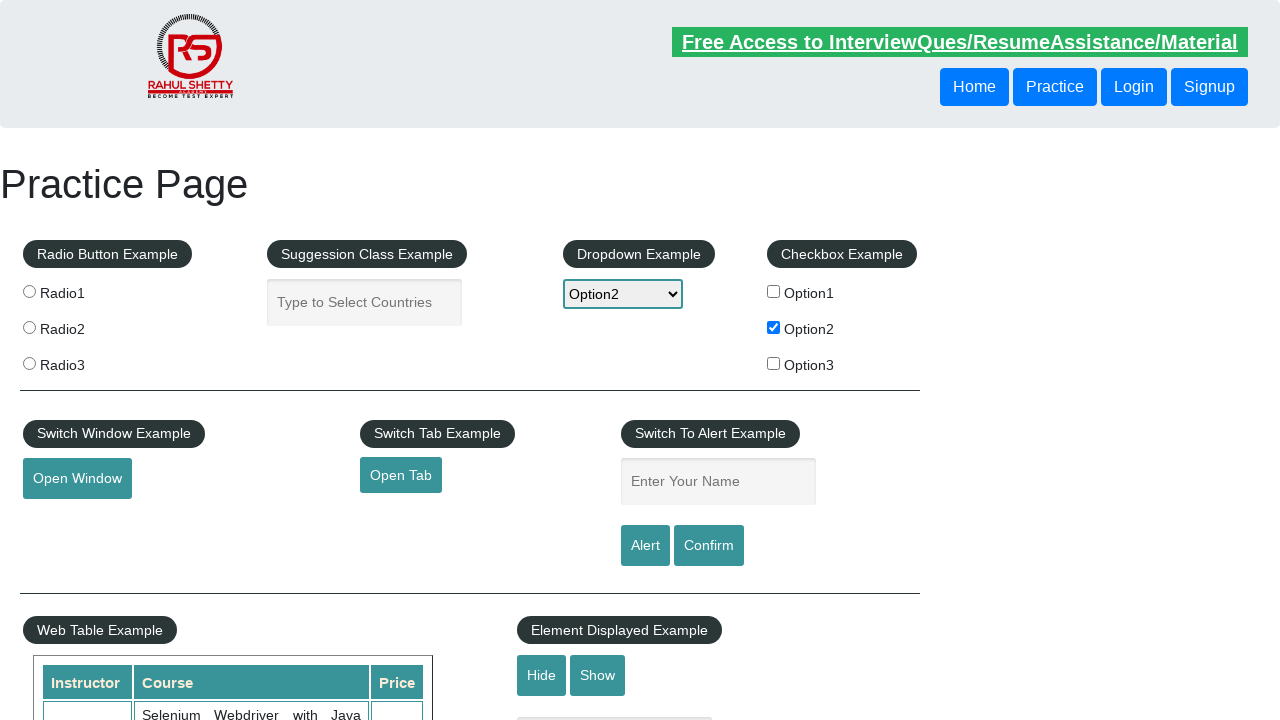